Tests handling of JavaScript prompt dialog by clicking the button, entering text, and validating the entered text is displayed

Starting URL: https://the-internet.herokuapp.com/javascript_alerts

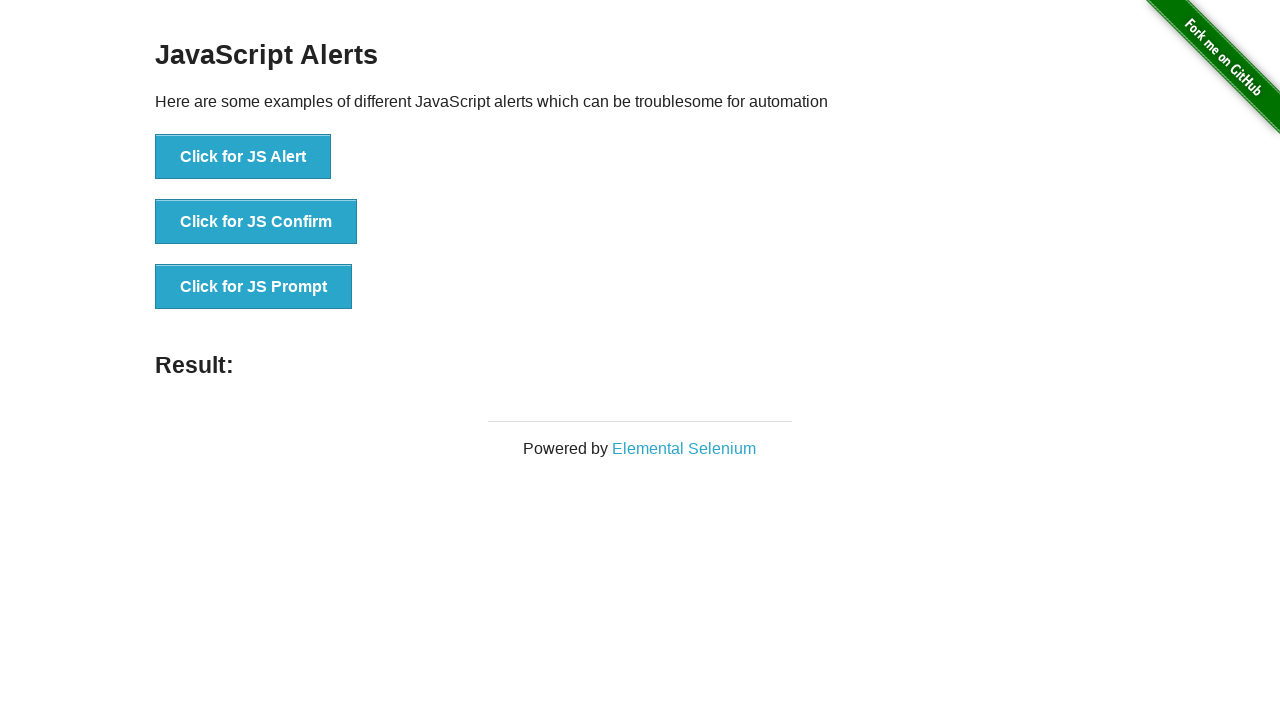

Set up dialog handler to accept prompt with text 'welcome'
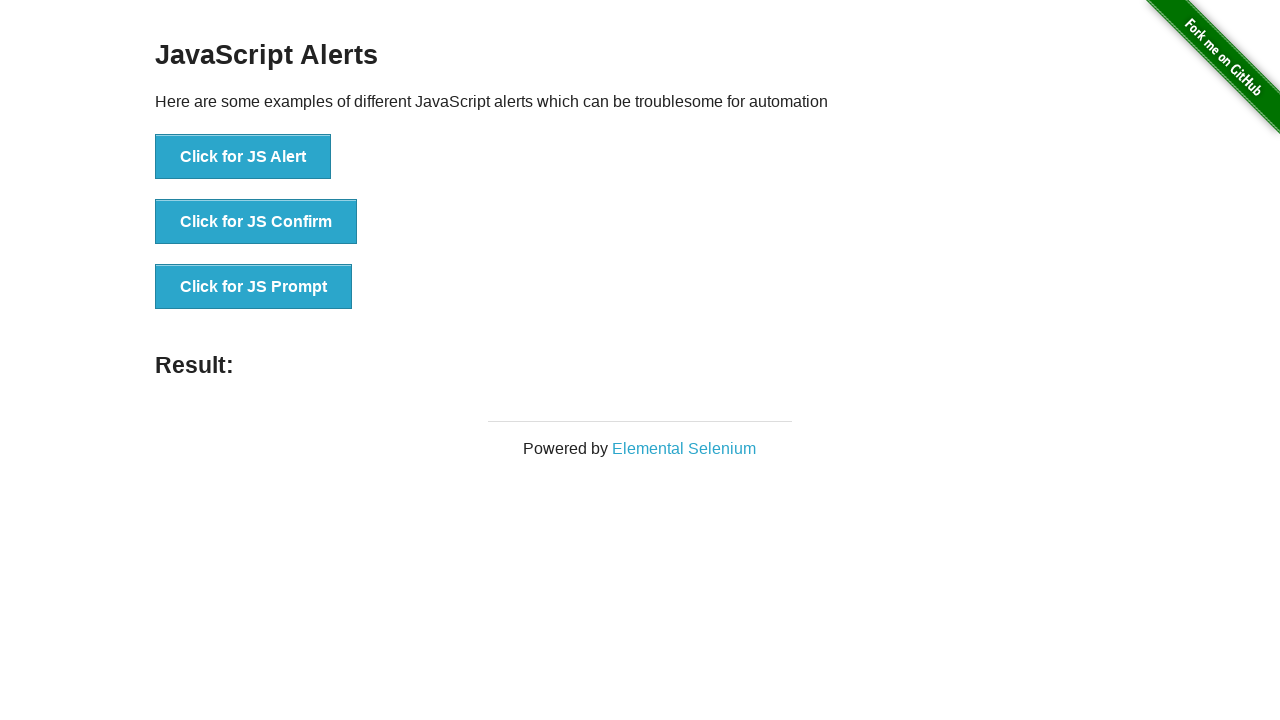

Clicked button to trigger JavaScript prompt dialog at (254, 287) on xpath=//button[text()='Click for JS Prompt']
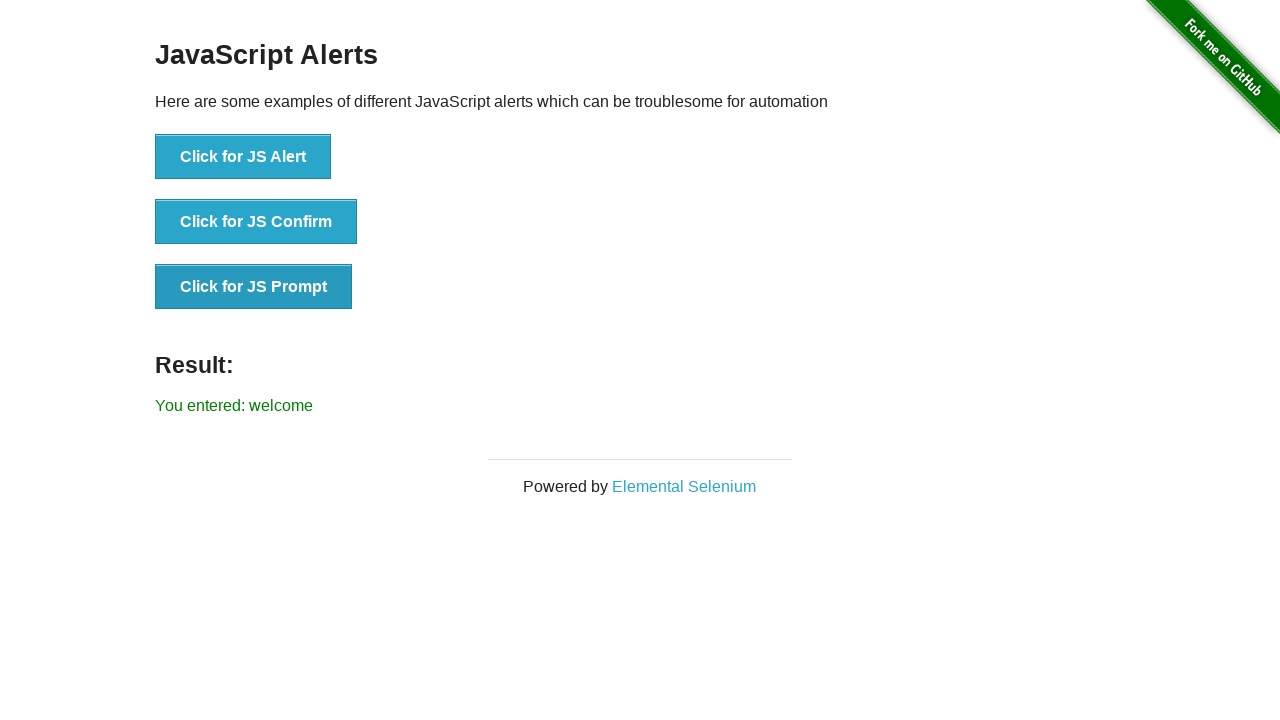

Verified that entered text 'welcome' is displayed in result element
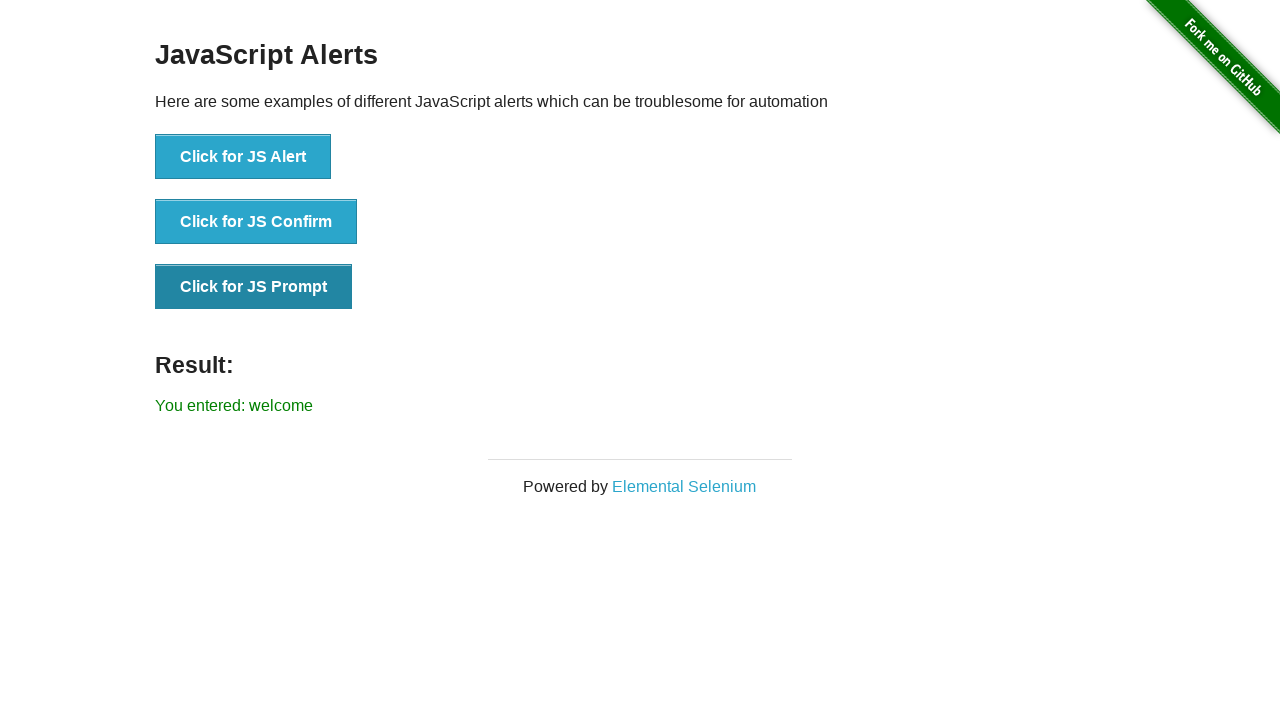

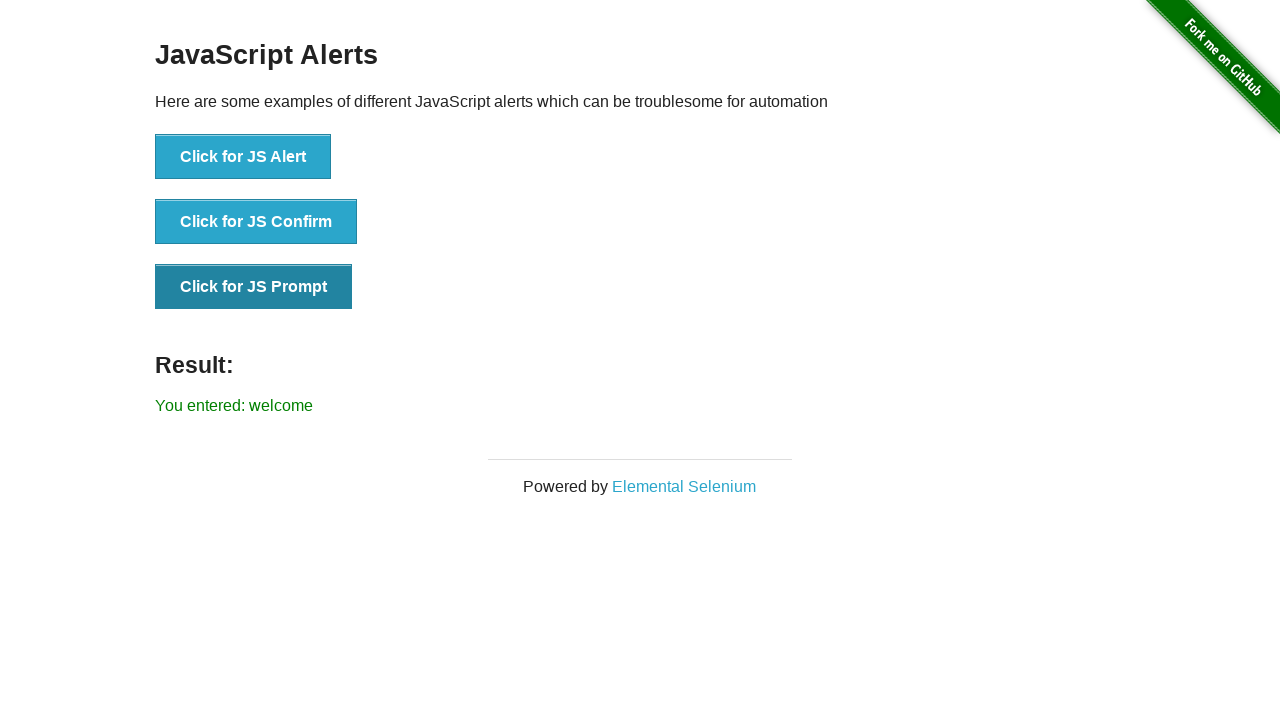